Tests that the zip code field rejects 4-digit input and shows an error message

Starting URL: https://www.sharelane.com/cgi-bin/register.py

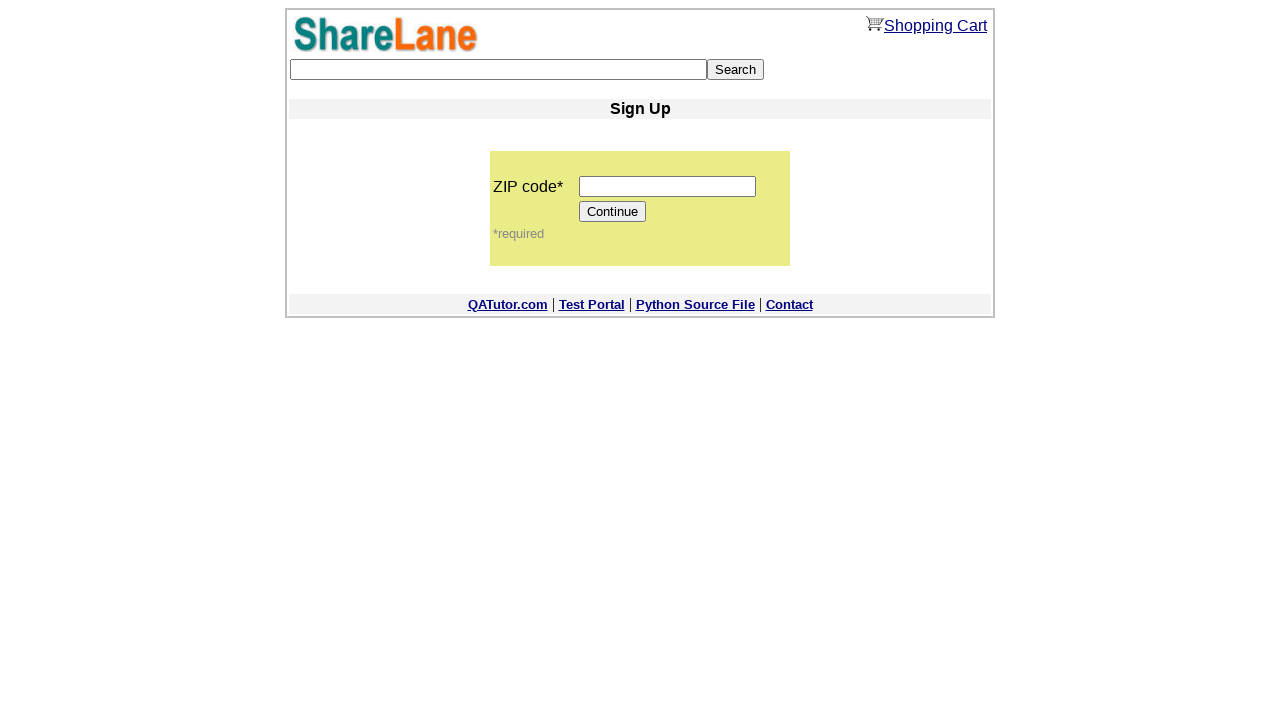

Filled zip code field with 4-digit value '1234' on input[name='zip_code']
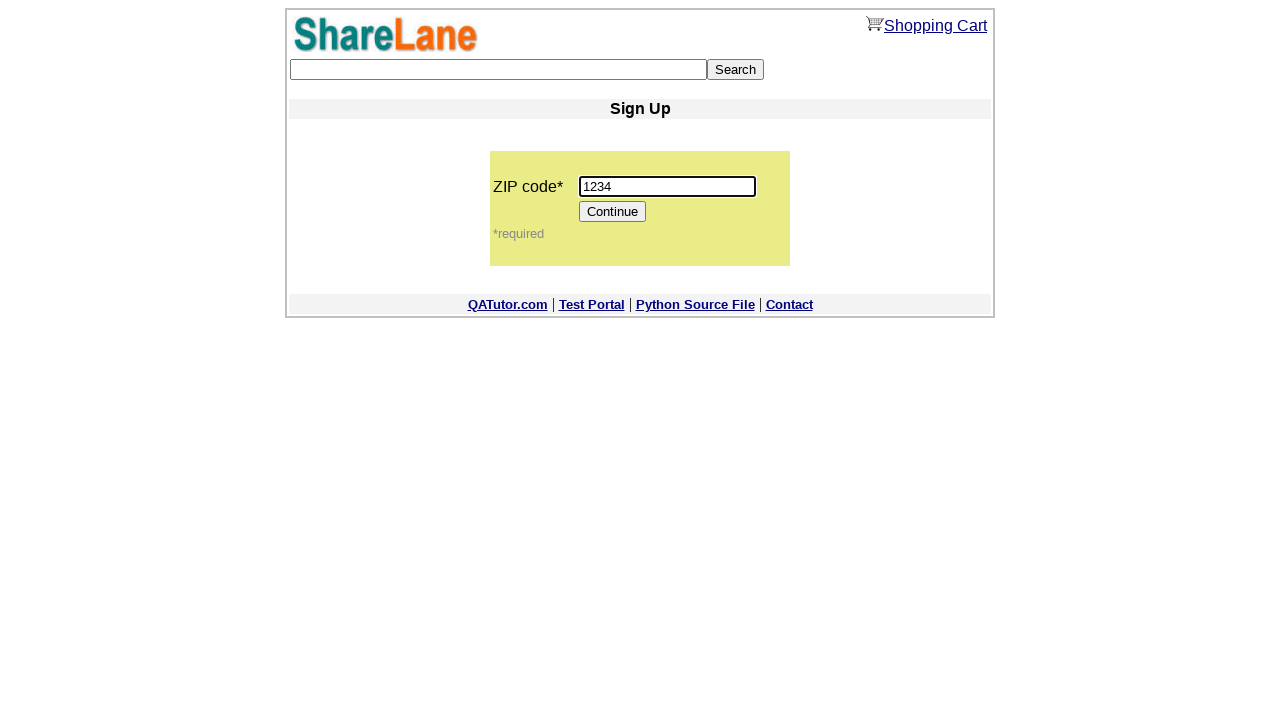

Clicked Continue button to submit form with 4-digit zip code at (613, 212) on input[value='Continue']
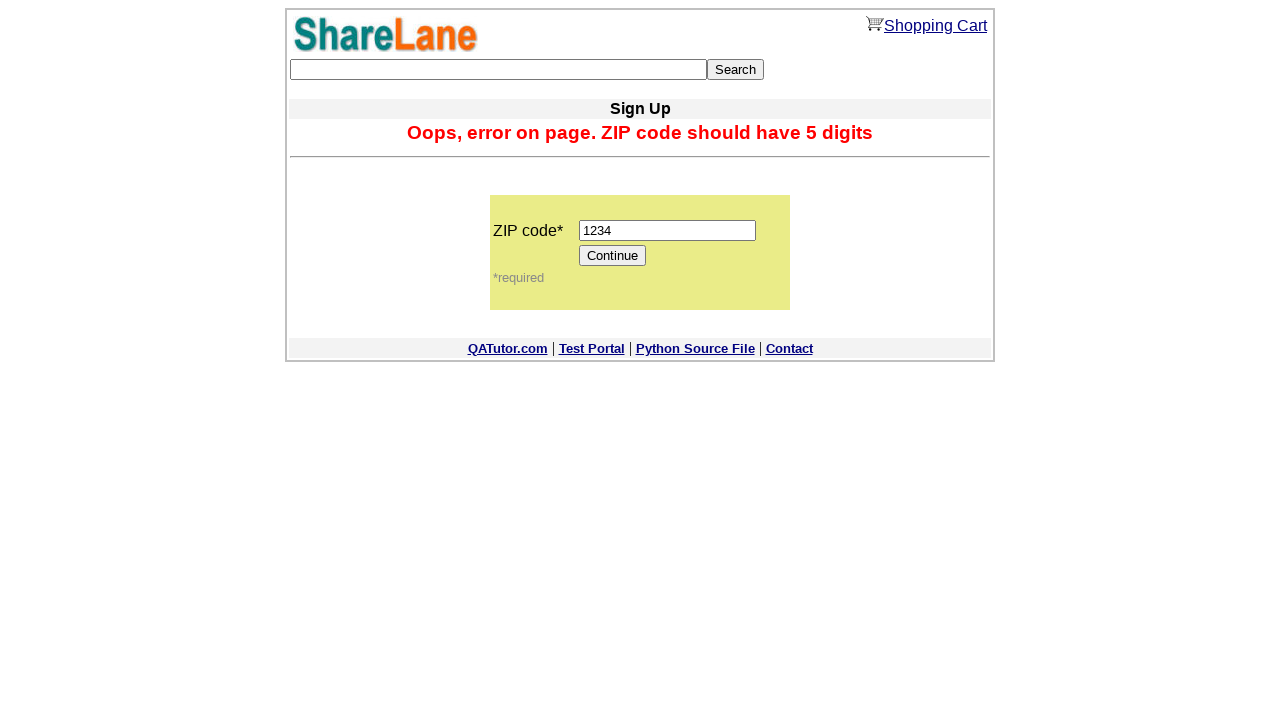

Error message appeared indicating 4-digit zip code is invalid
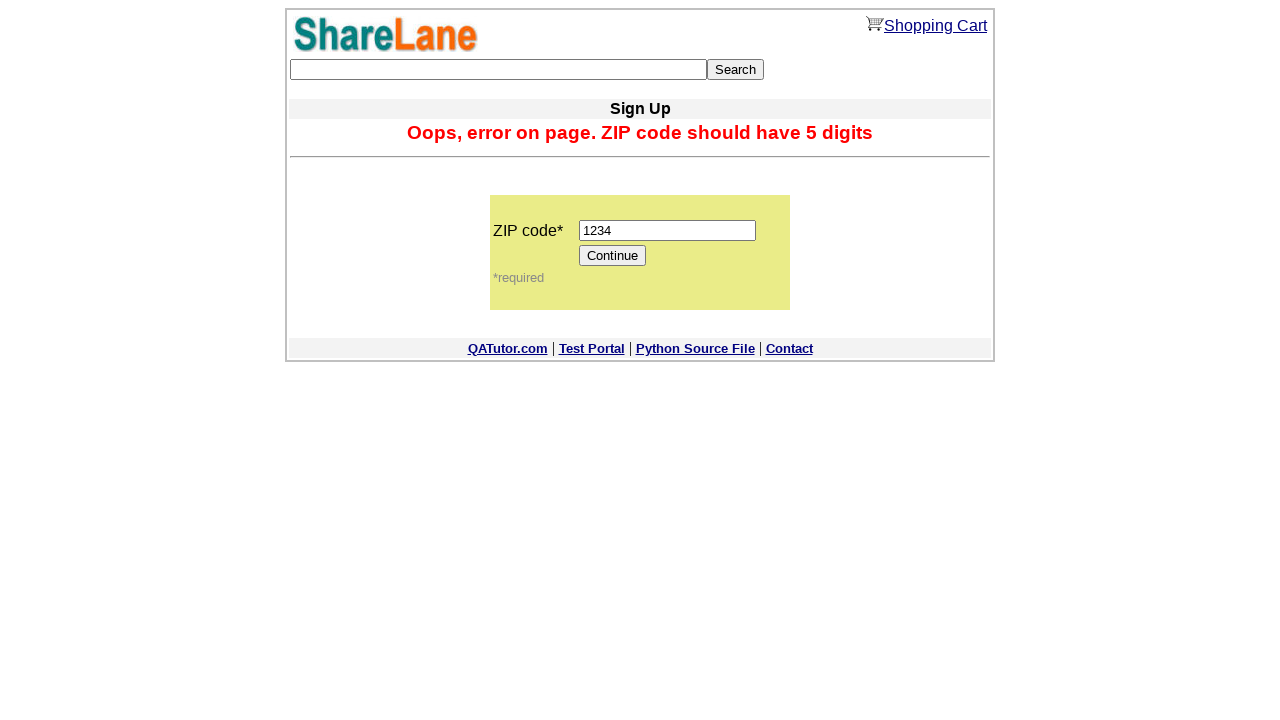

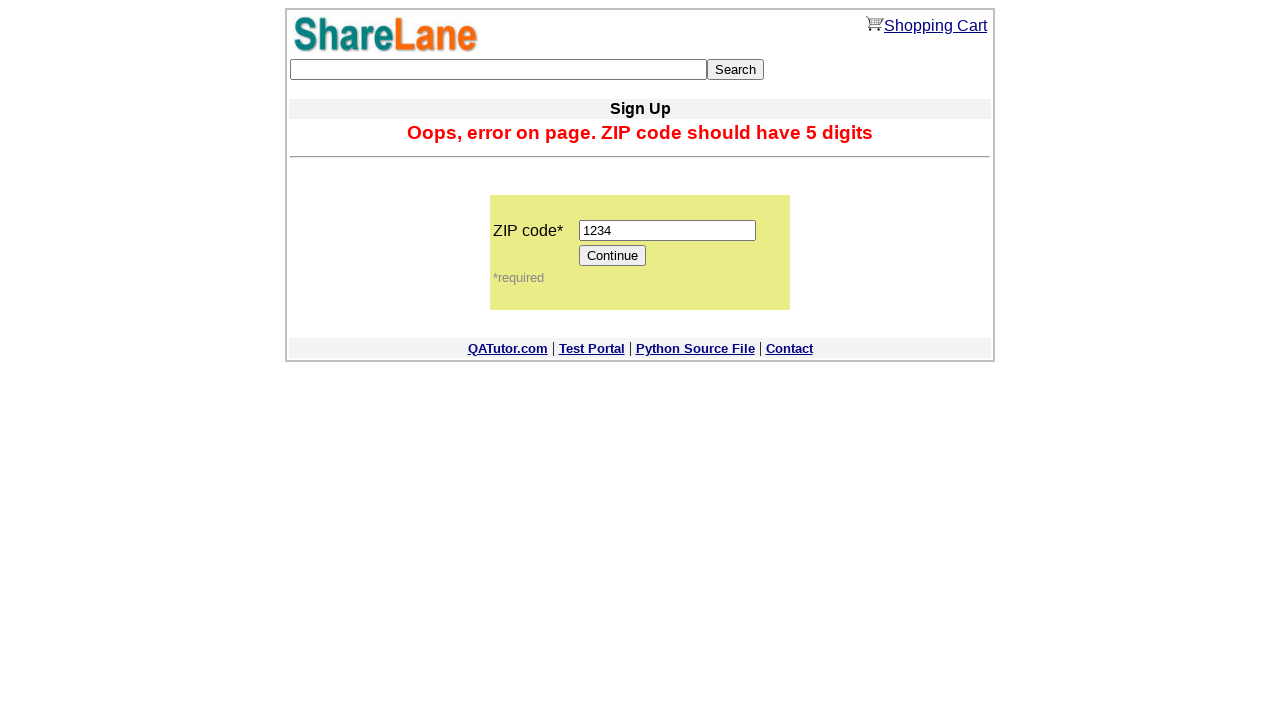